Tests basic browser navigation by visiting a website, navigating to a second page, going back, and refreshing the page

Starting URL: https://rahulshettyacademy.com/

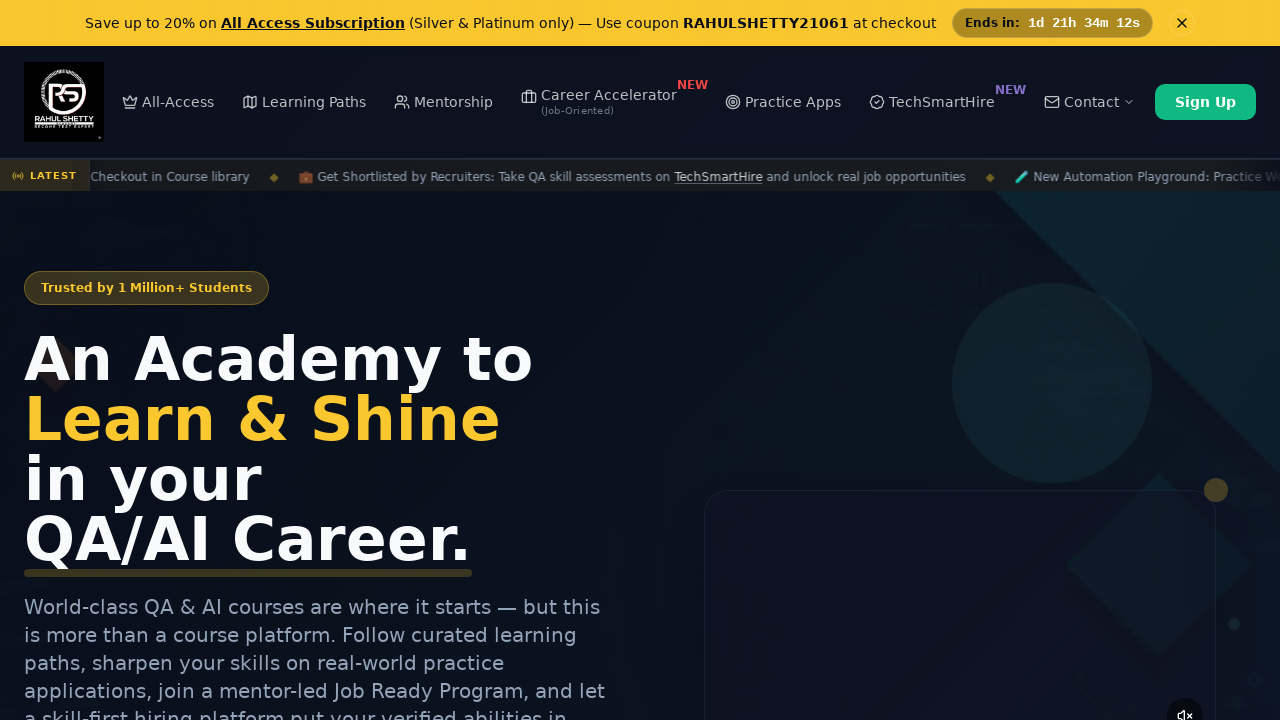

Printed page title for verification
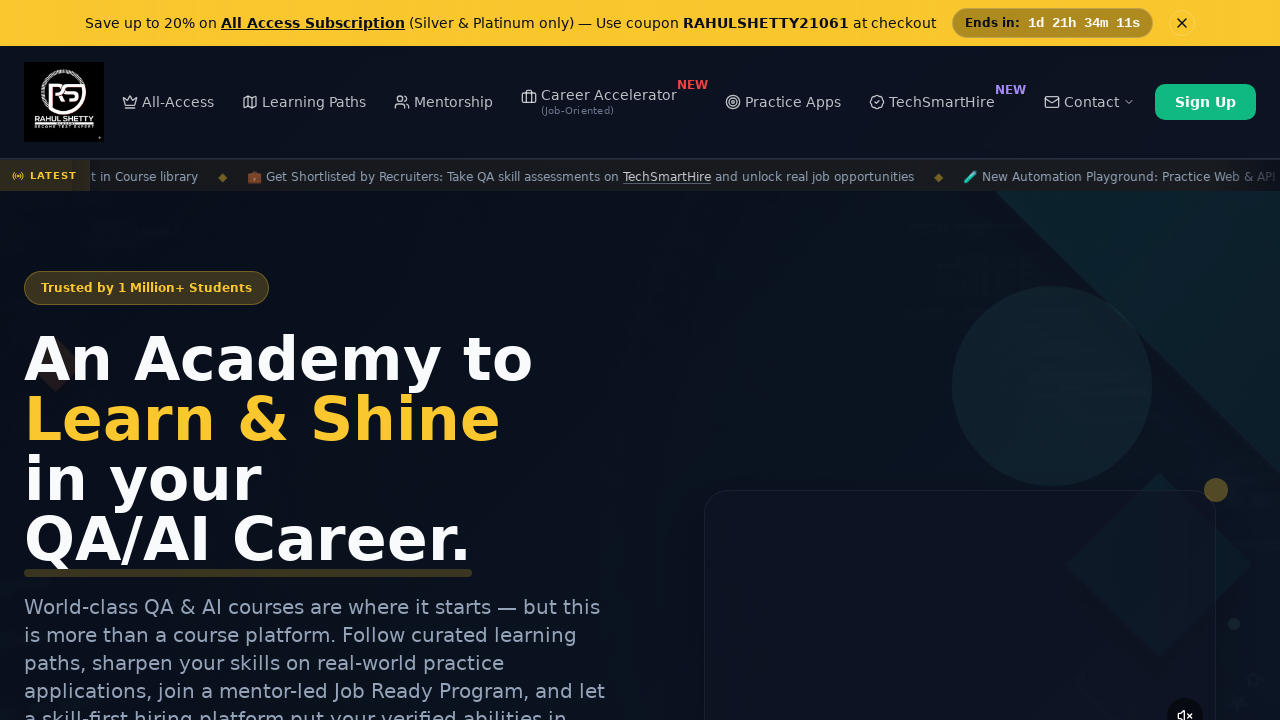

Printed current URL
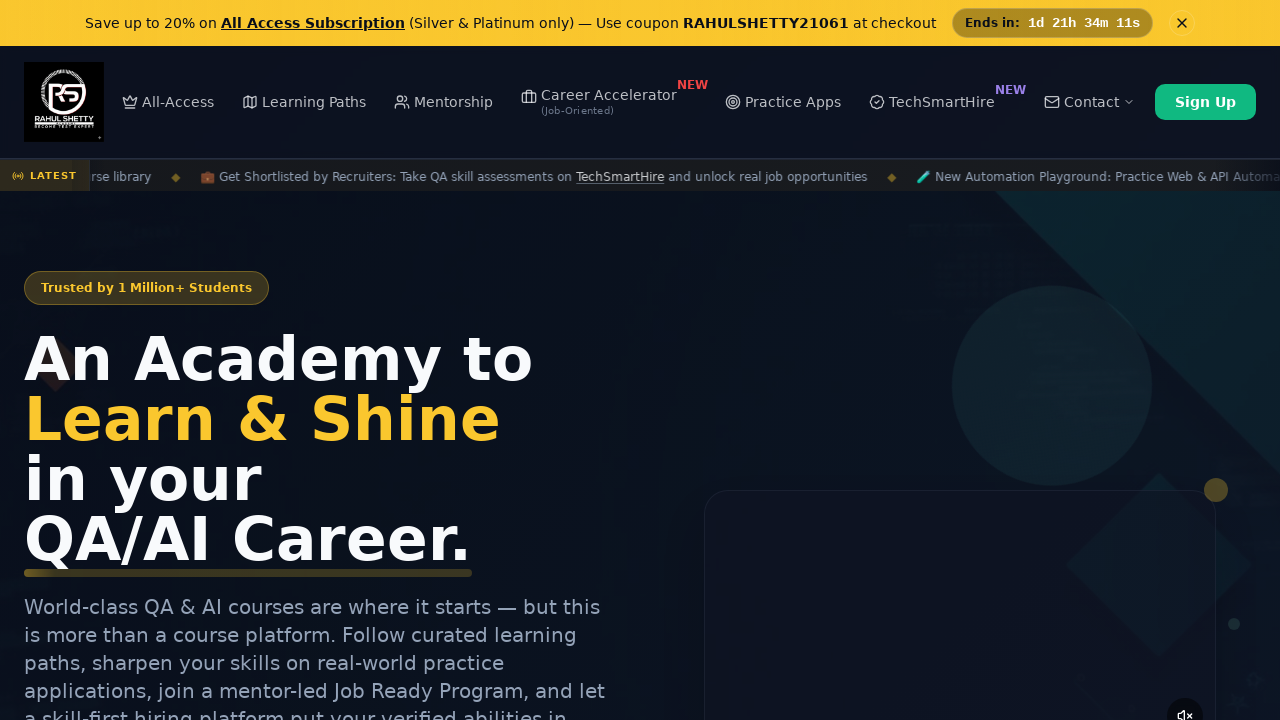

Navigated to AutomationPractice page
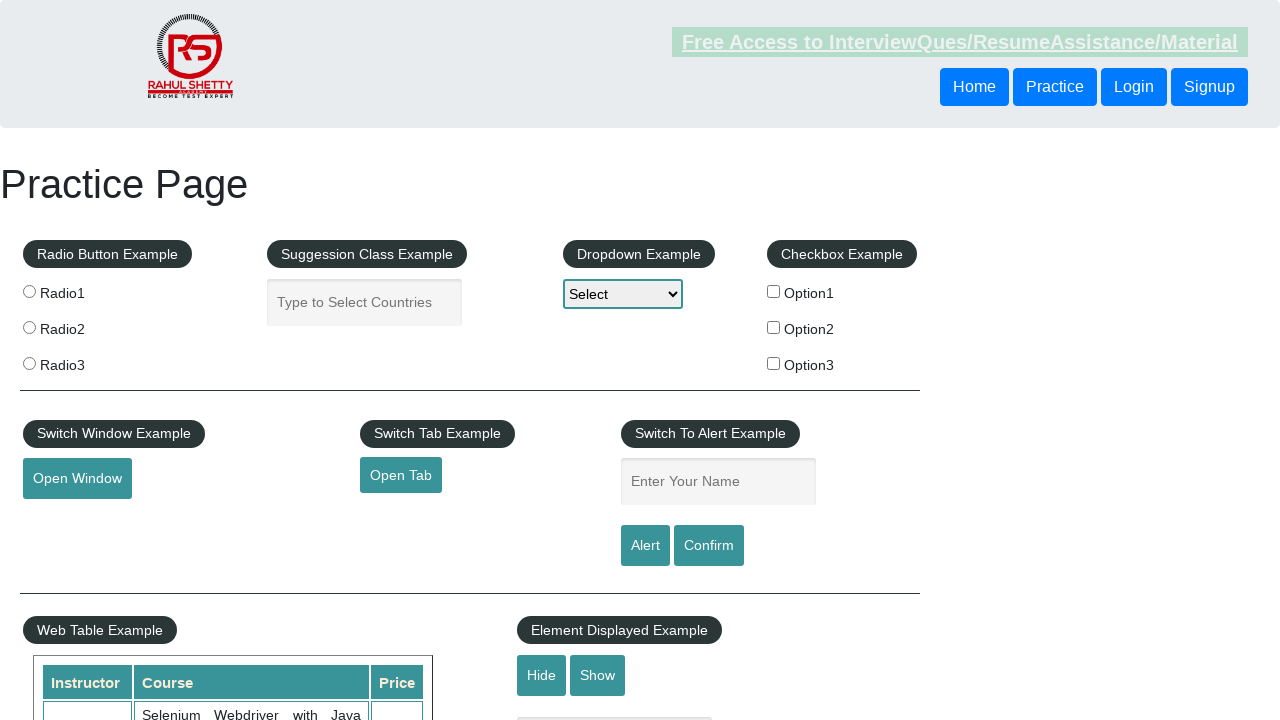

Navigated back to previous page
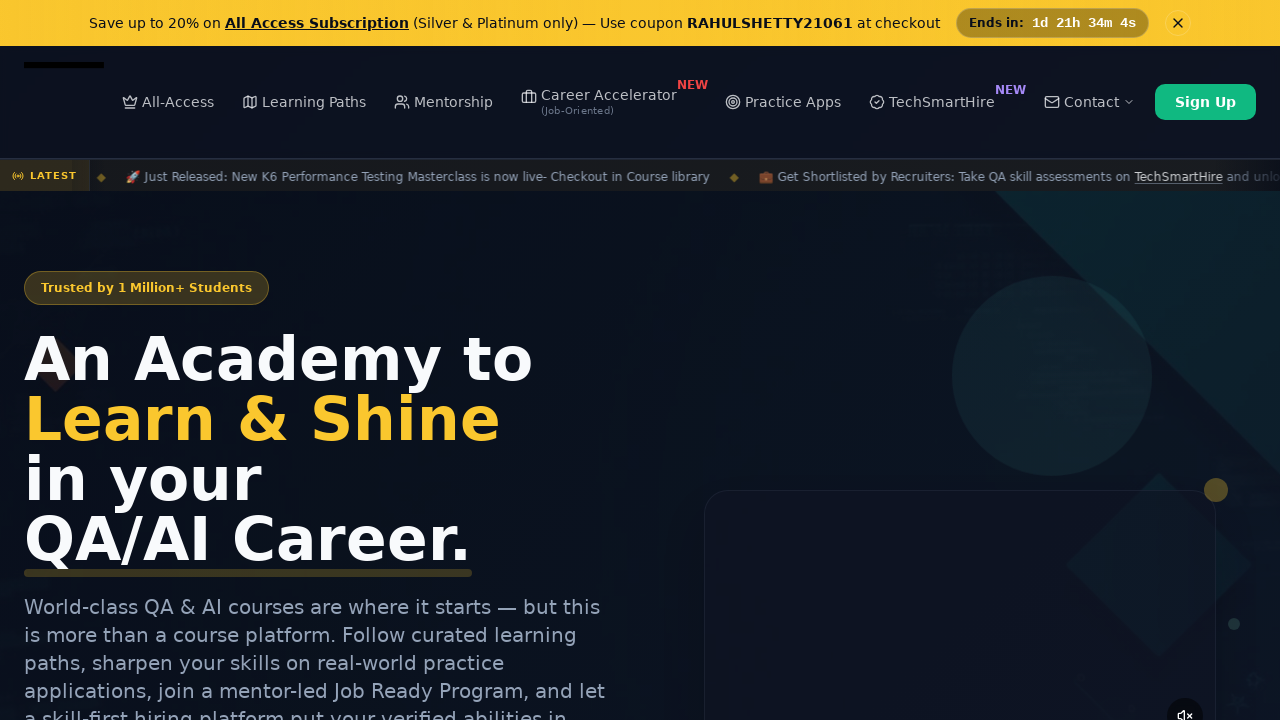

Refreshed the current page
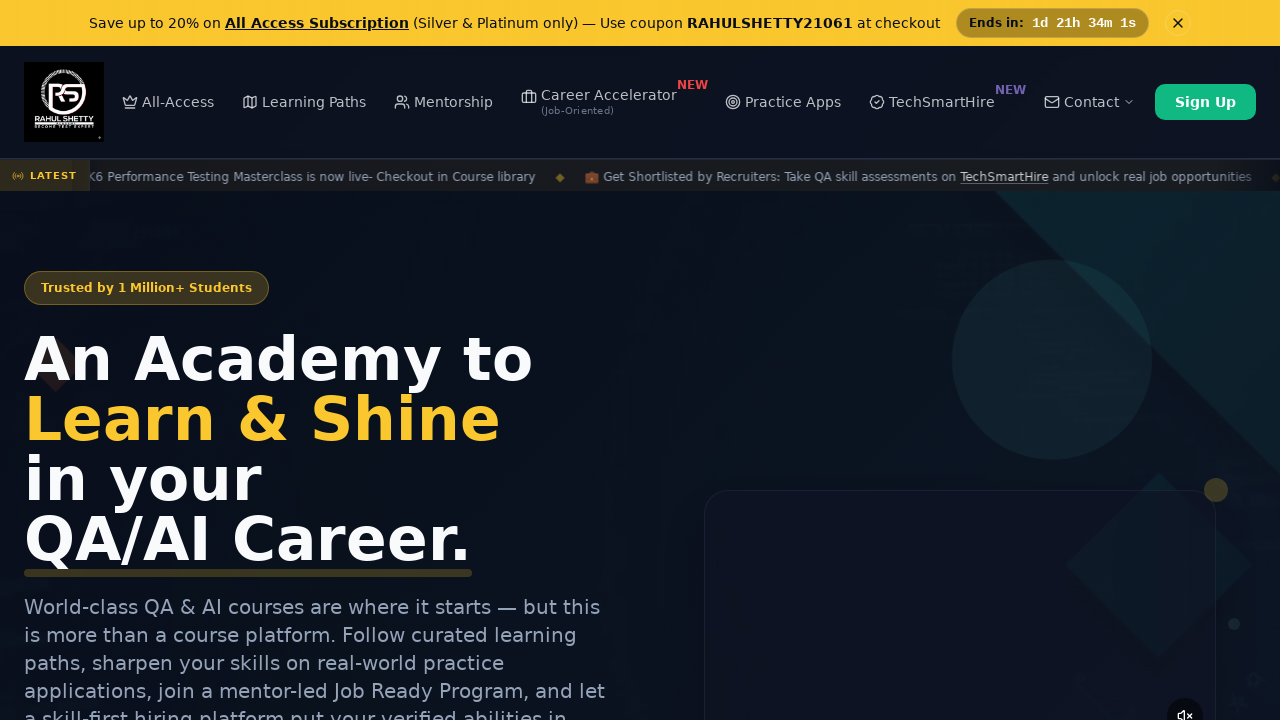

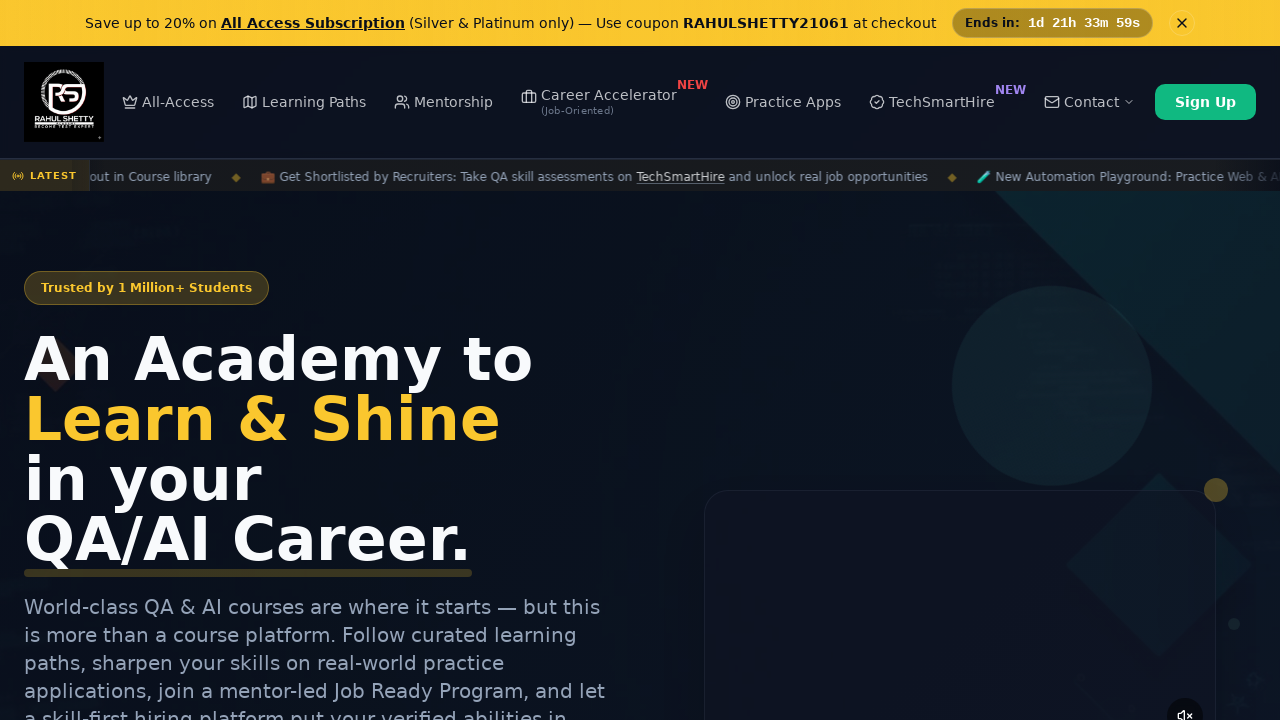